Tests a data types form by filling in all fields except zip code, submitting the form, and verifying that the zip code field shows an error (red) while all other fields show success (green).

Starting URL: https://bonigarcia.dev/selenium-webdriver-java/data-types.html

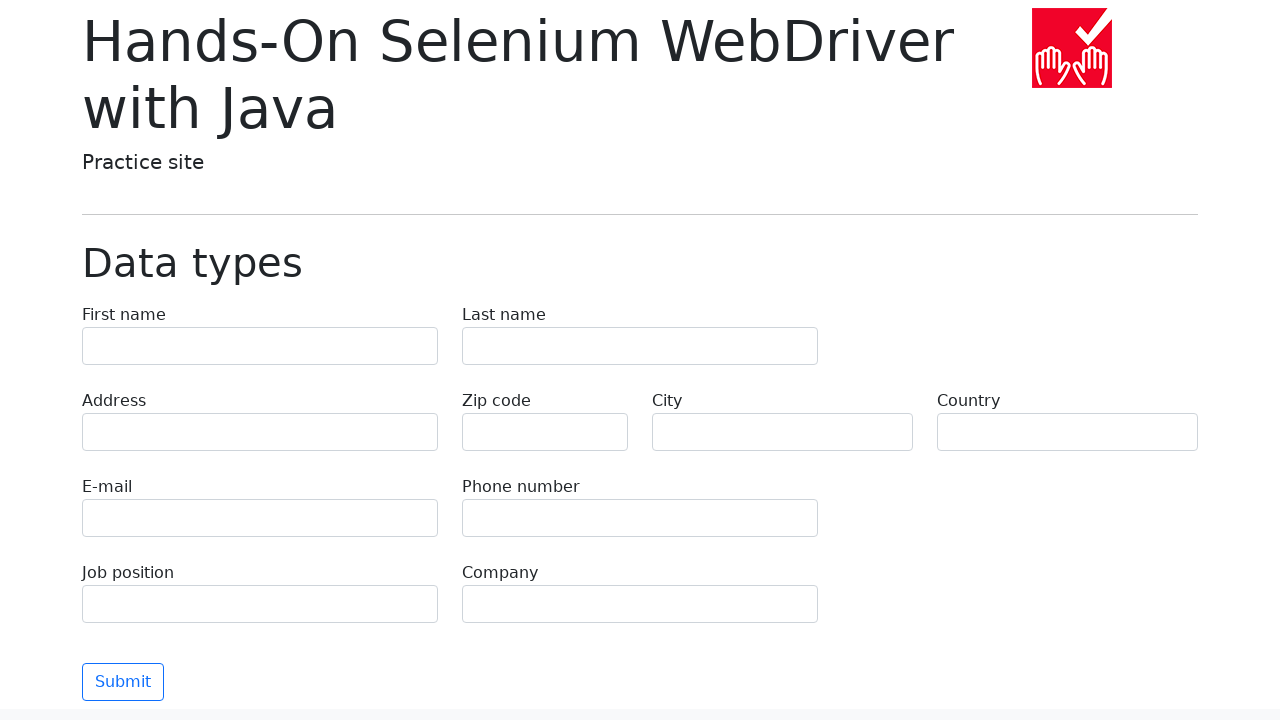

Filled first name field with 'Иван' on [name='first-name']
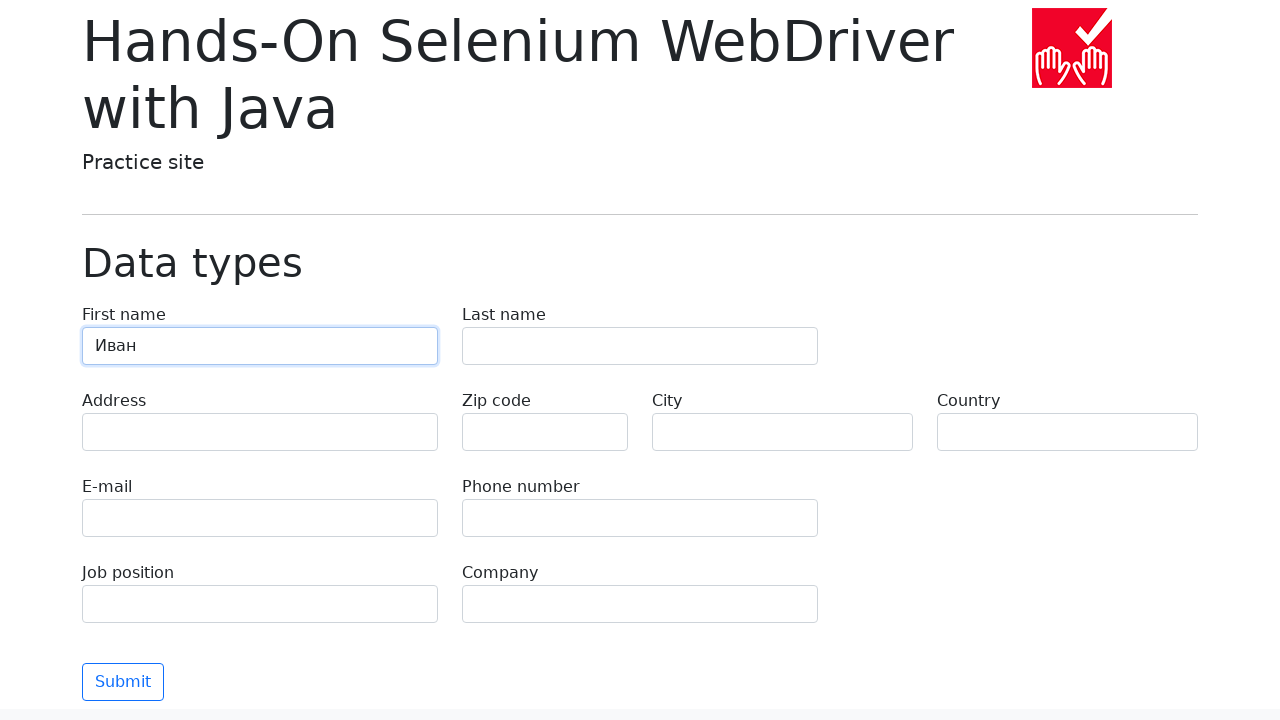

Filled last name field with 'Петров' on [name='last-name']
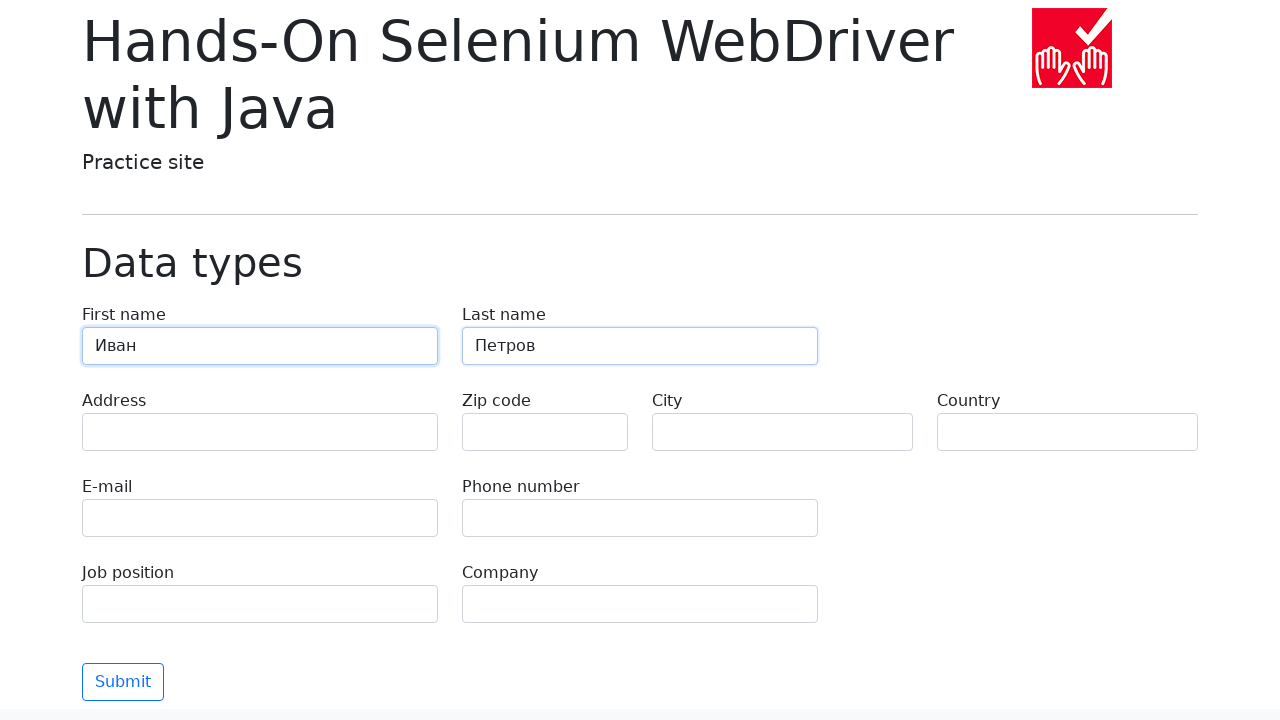

Filled address field with 'Ленина, 55-3' on [name='address']
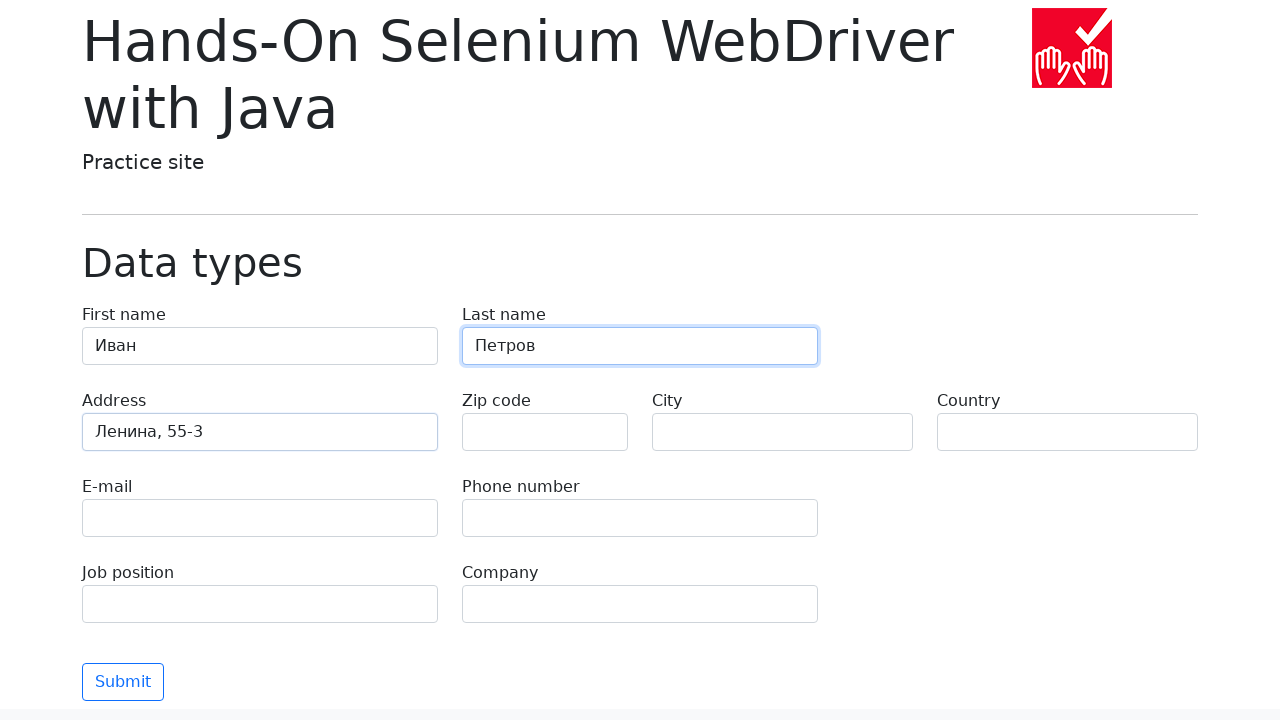

Filled email field with 'test@skypro.com' on [name='e-mail']
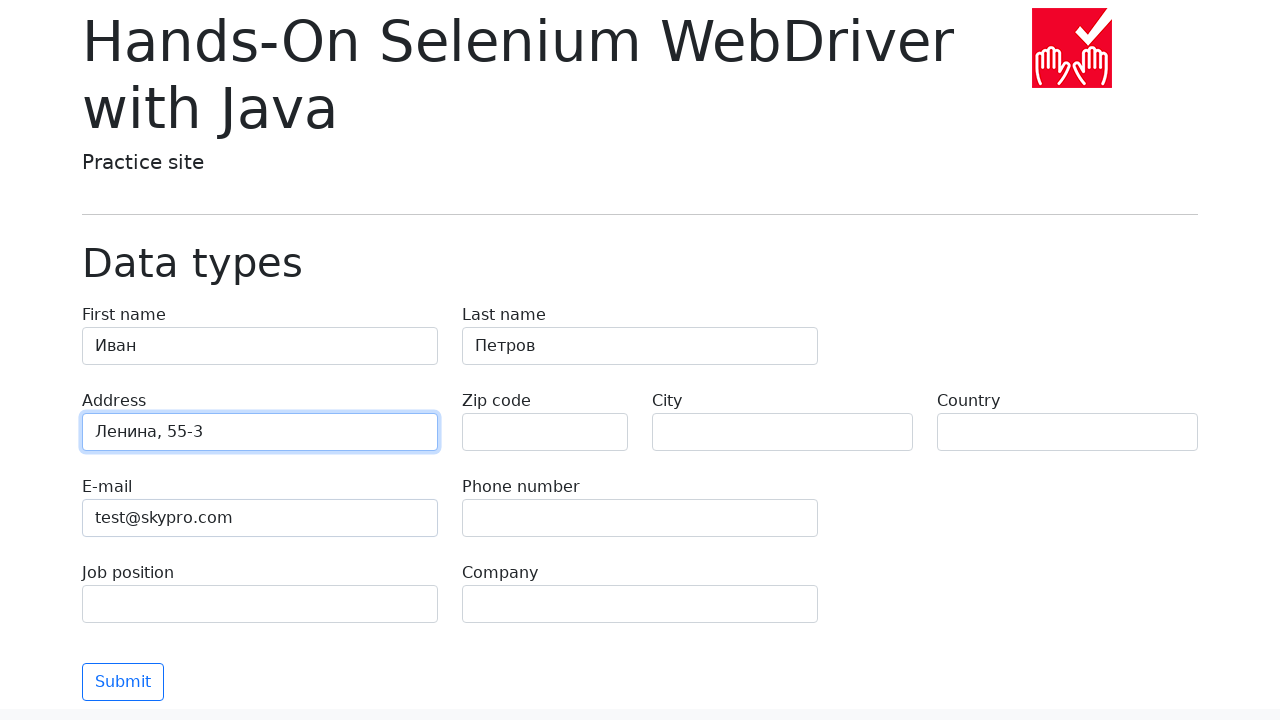

Filled phone field with '+7985899998787' on [name='phone']
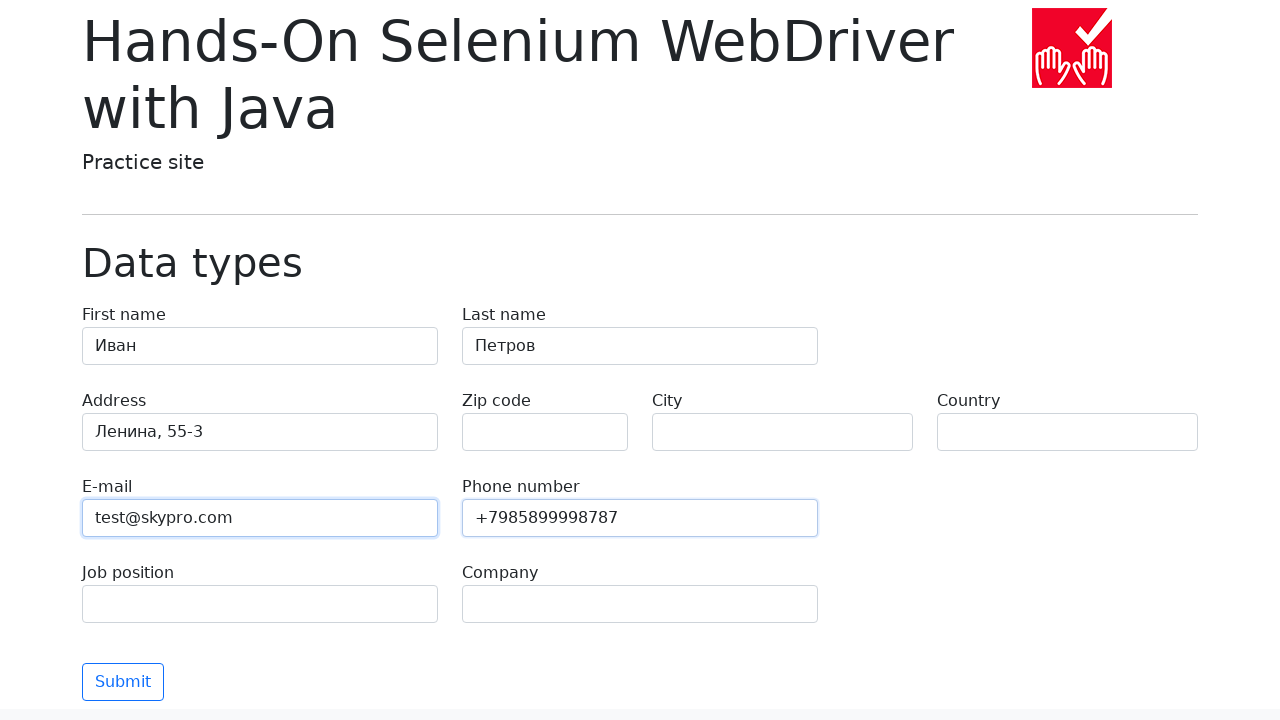

Cleared zip code field (left empty) on [name='zip-code']
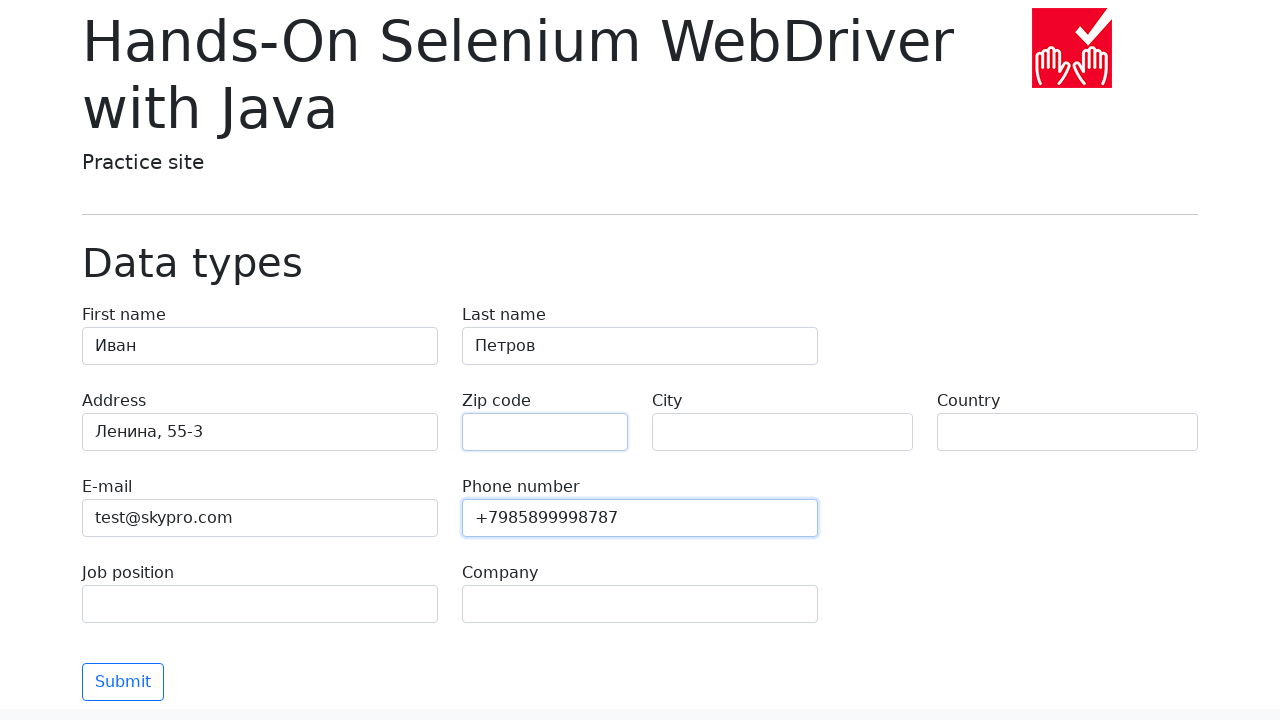

Filled city field with 'Москва' on [name='city']
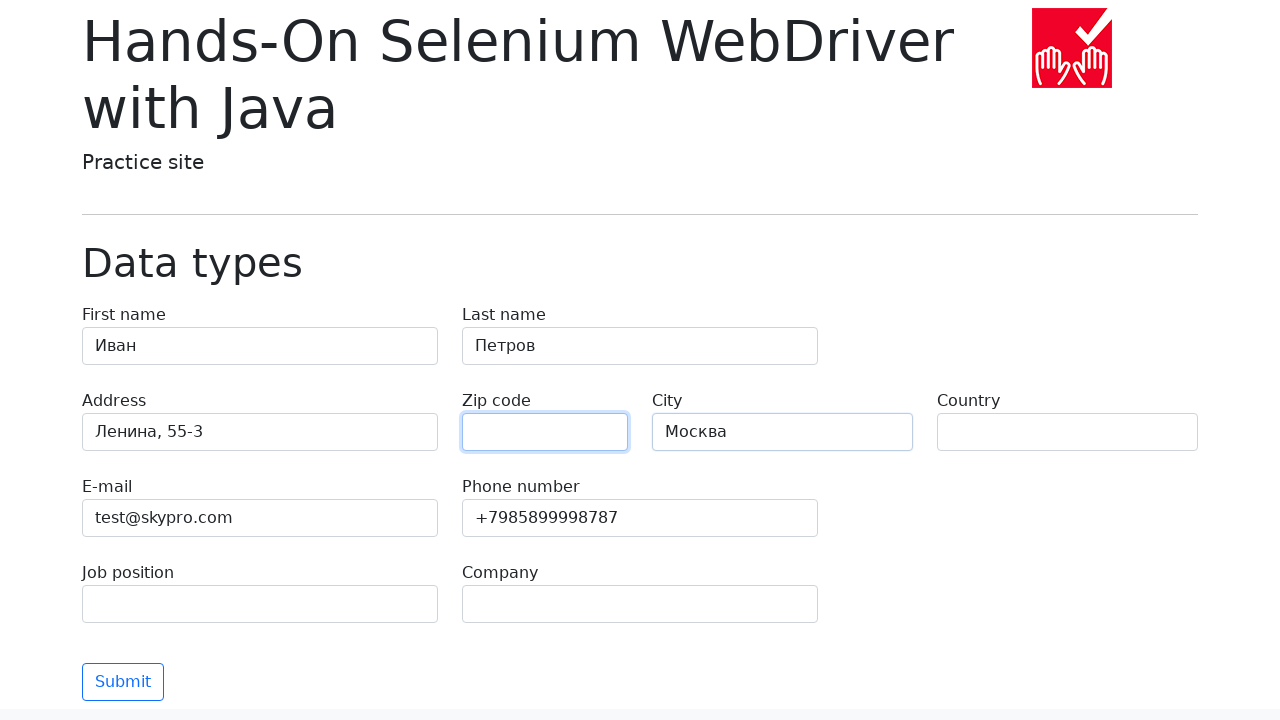

Filled country field with 'Россия' on [name='country']
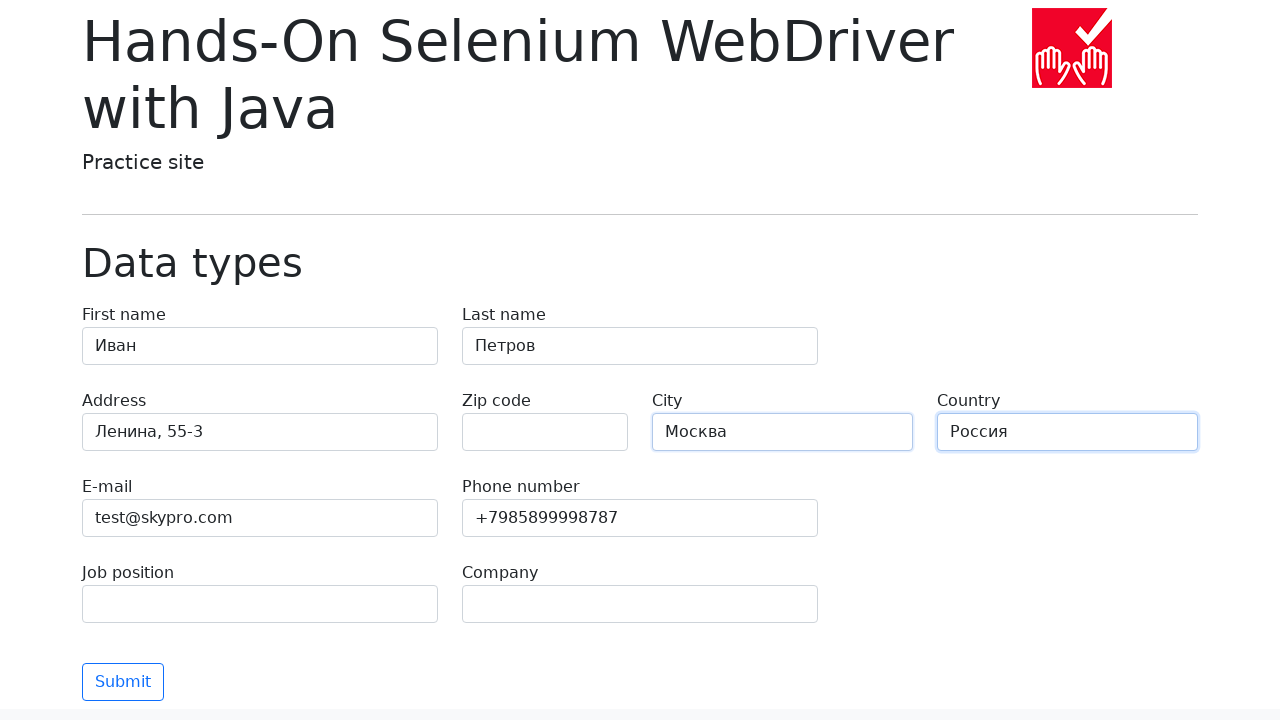

Filled job position field with 'QA' on [name='job-position']
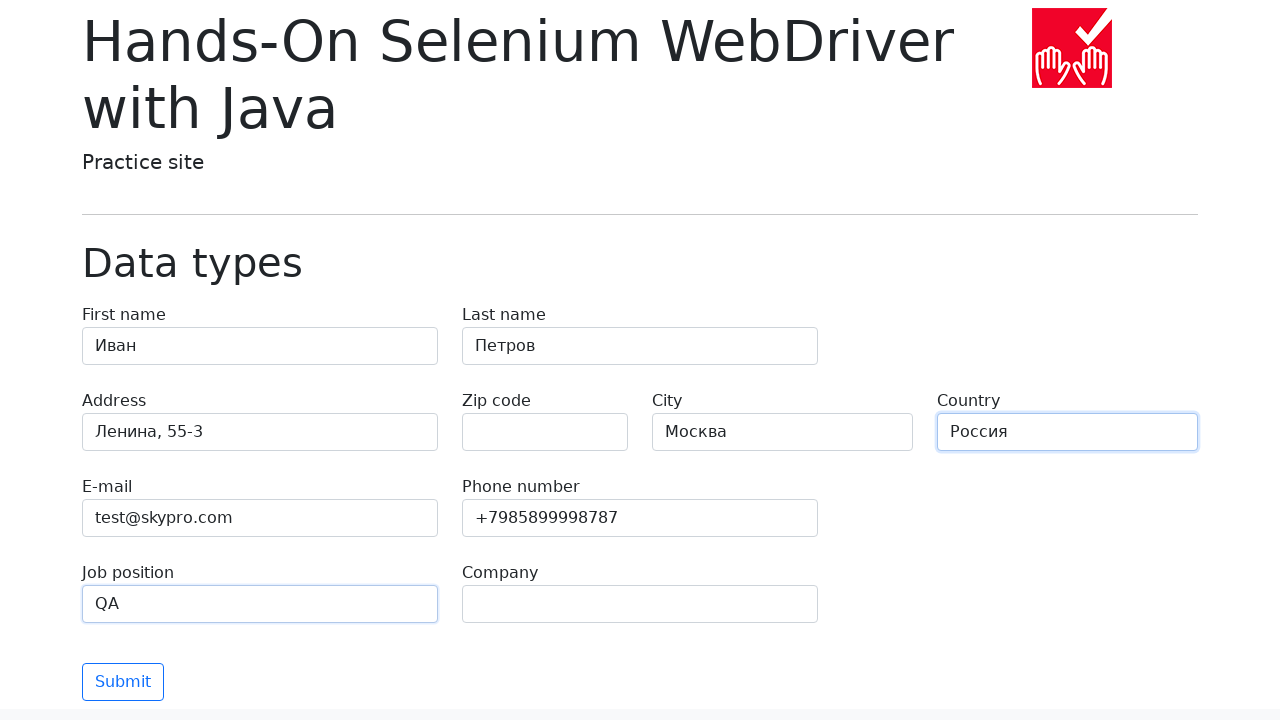

Filled company field with 'SkyPro' on [name='company']
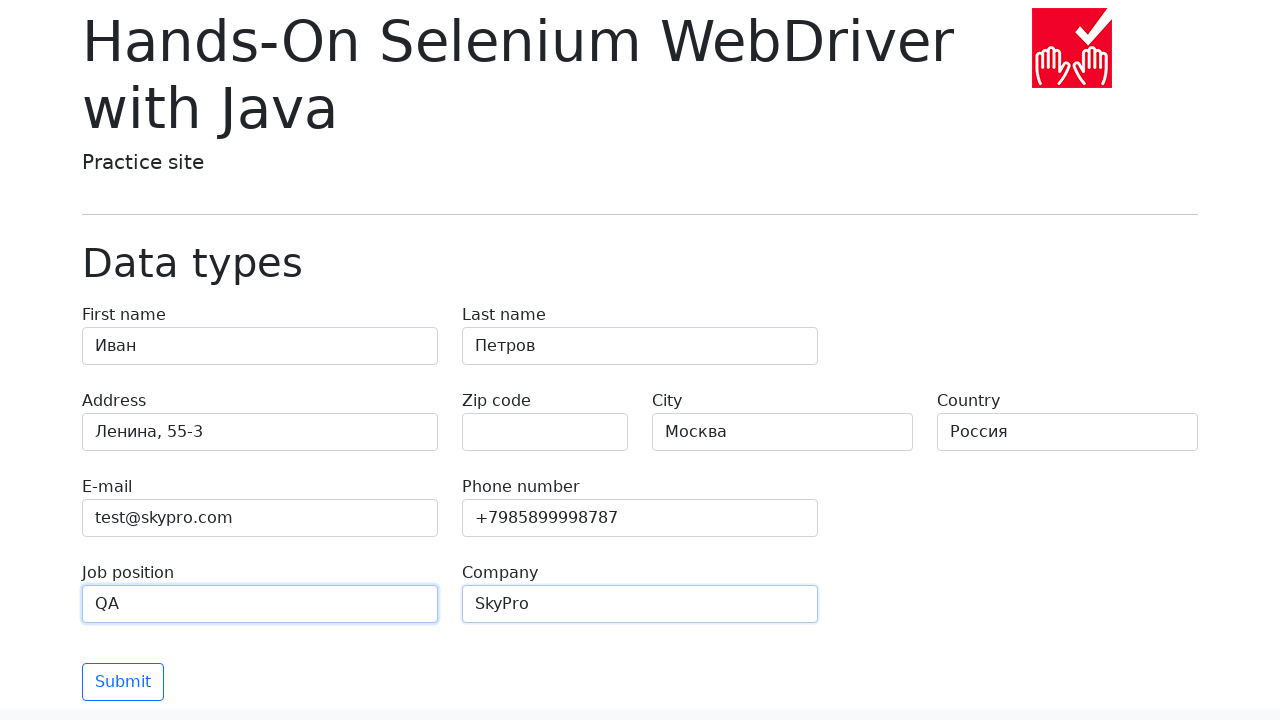

Clicked submit button to submit form at (123, 682) on button.btn
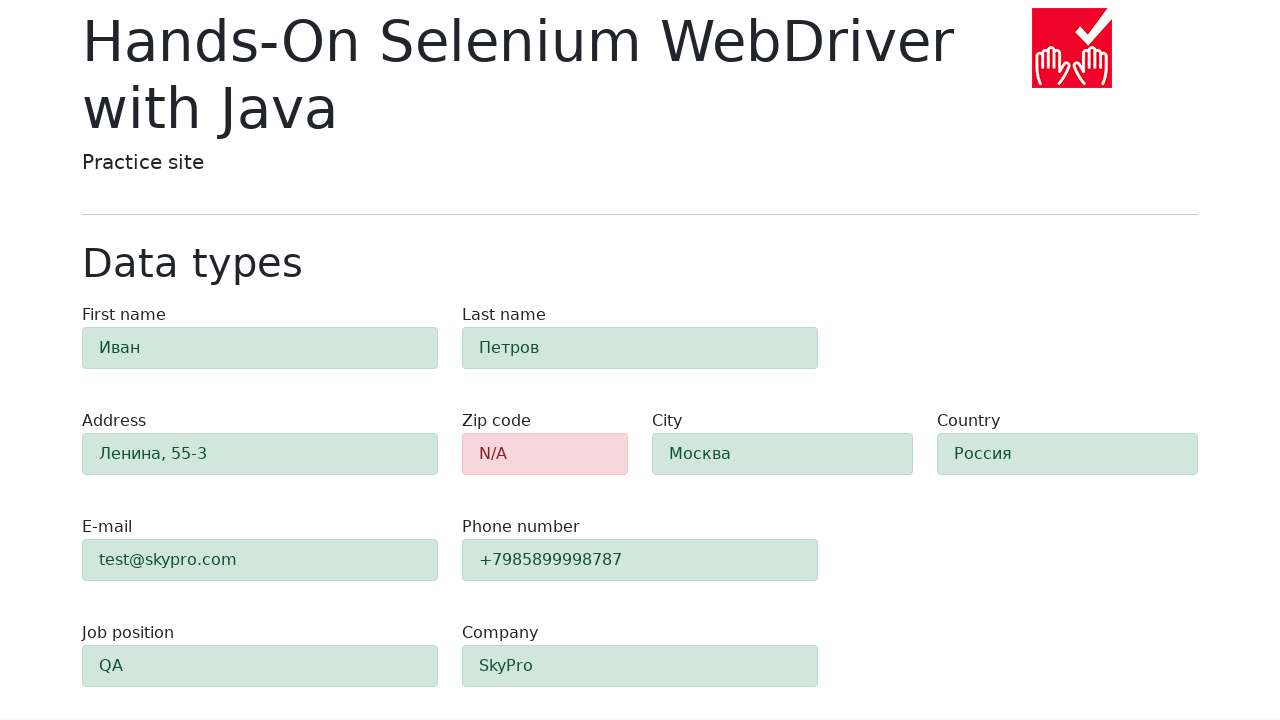

Form validation completed, zip code field is present
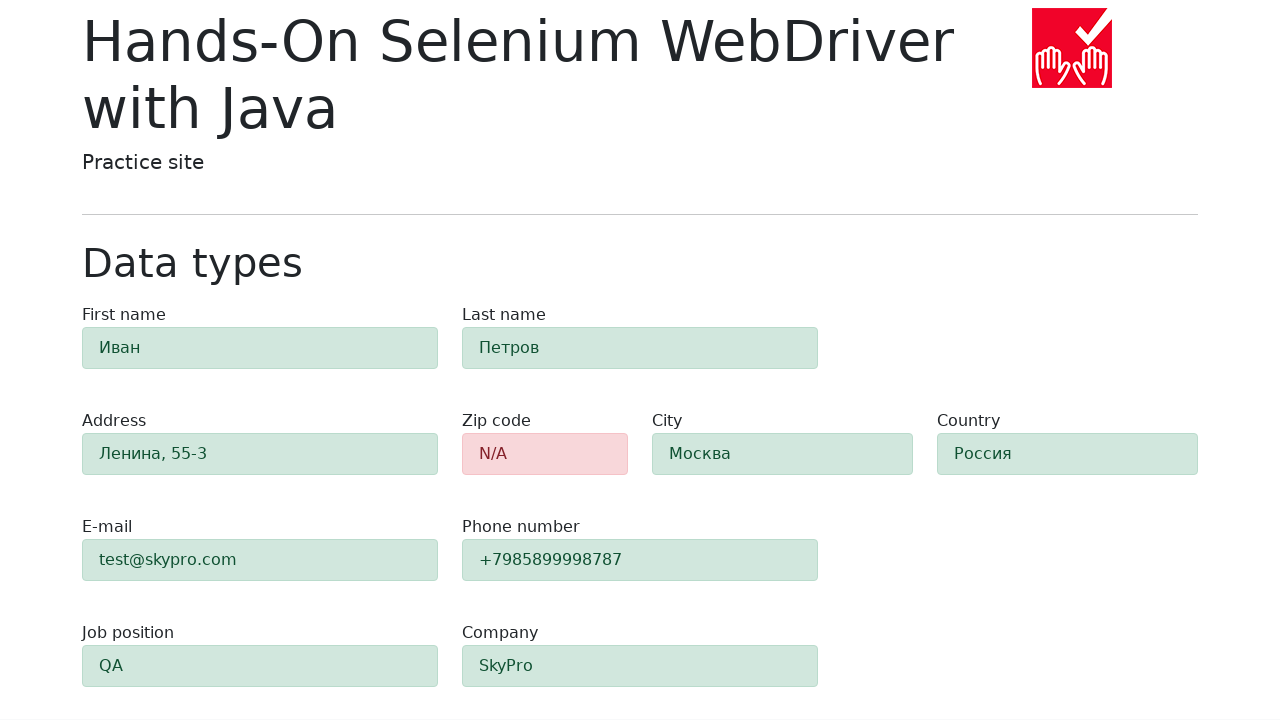

Verified zip code field has 'danger' class (red error styling)
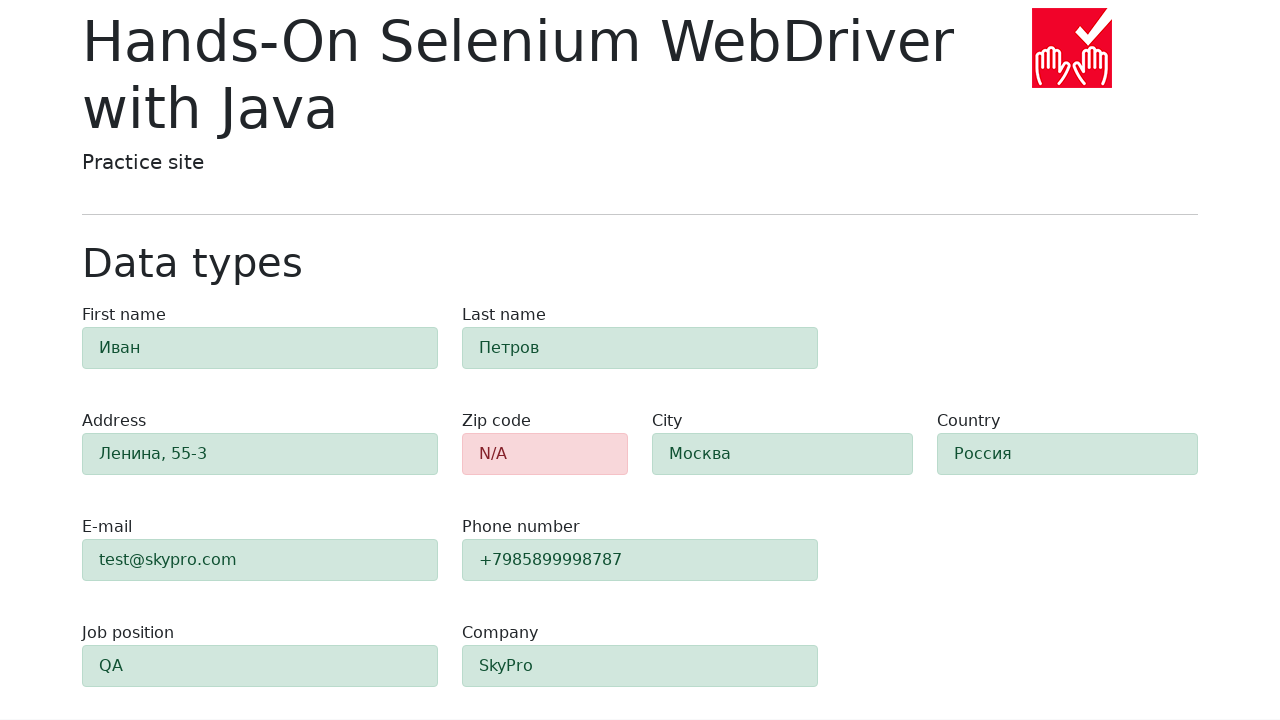

Verified #first-name field has 'success' class (green success styling)
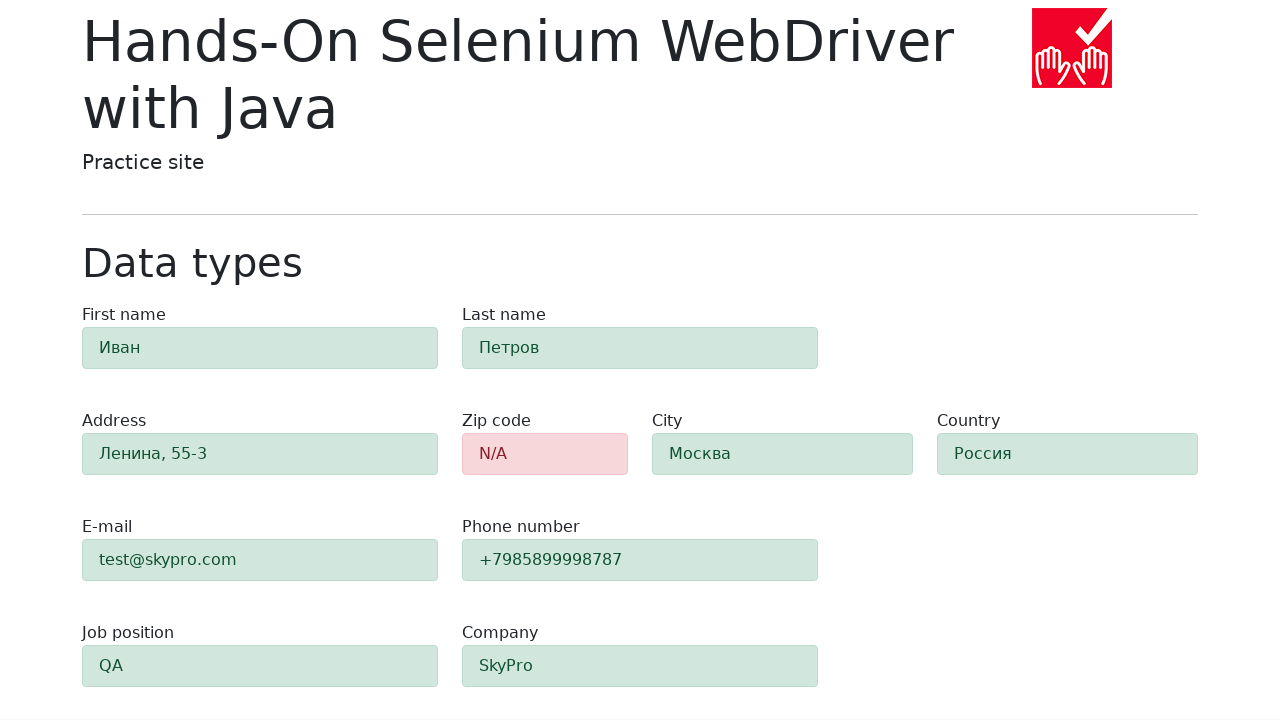

Verified #last-name field has 'success' class (green success styling)
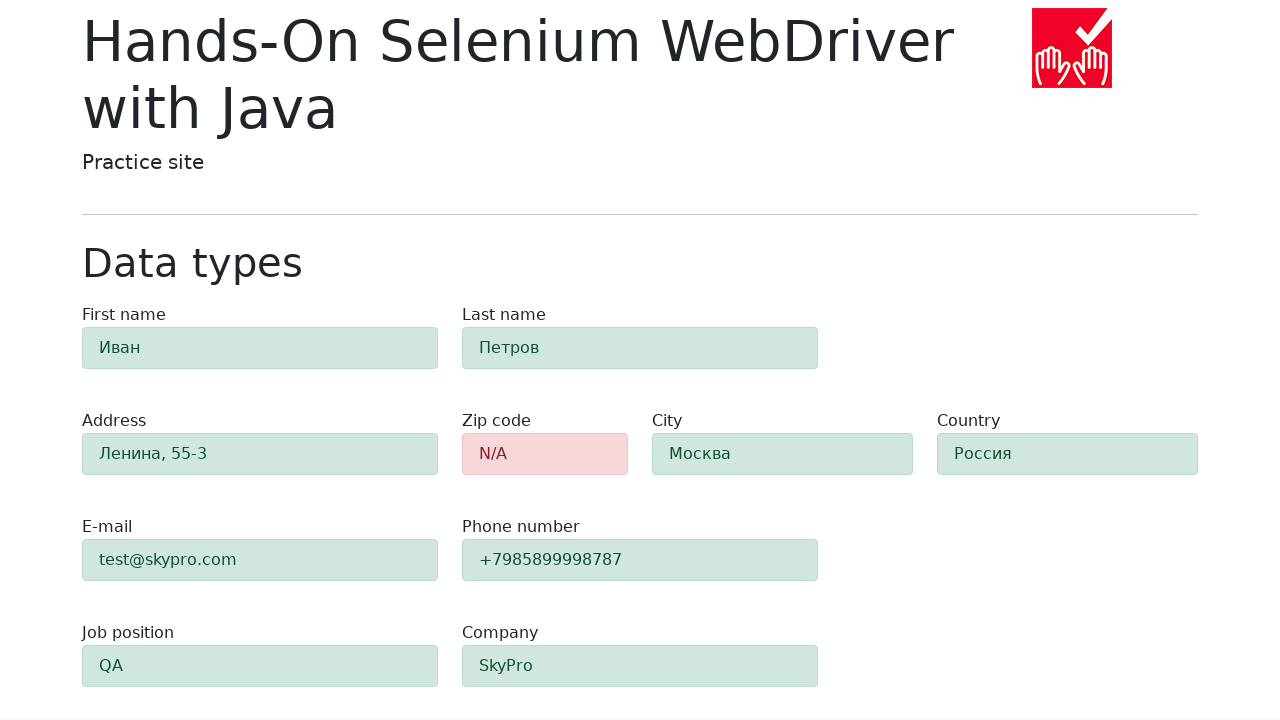

Verified #address field has 'success' class (green success styling)
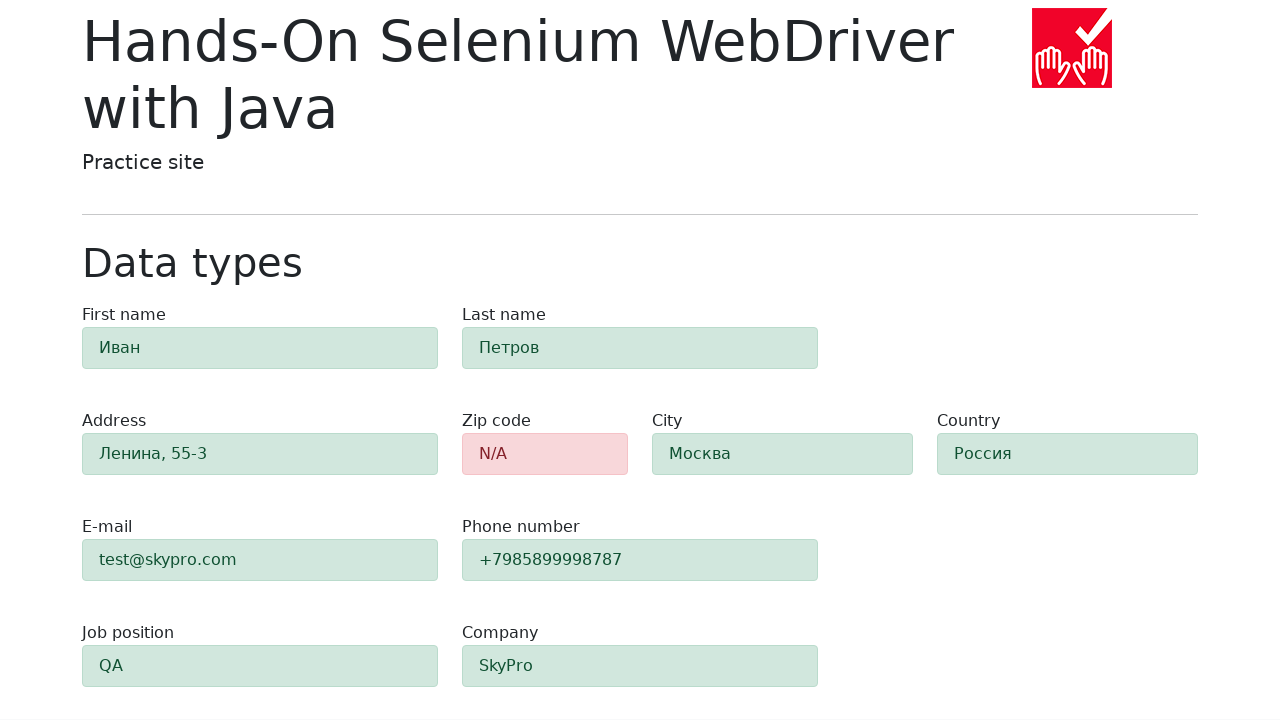

Verified #e-mail field has 'success' class (green success styling)
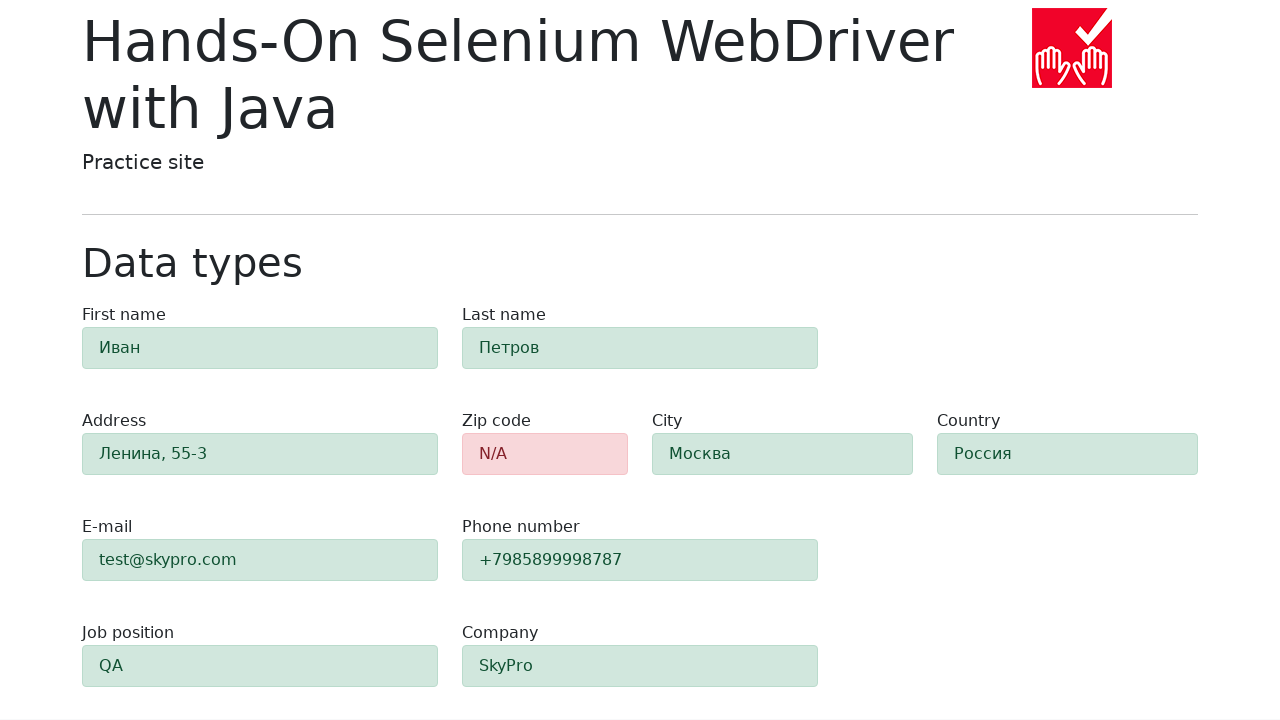

Verified #phone field has 'success' class (green success styling)
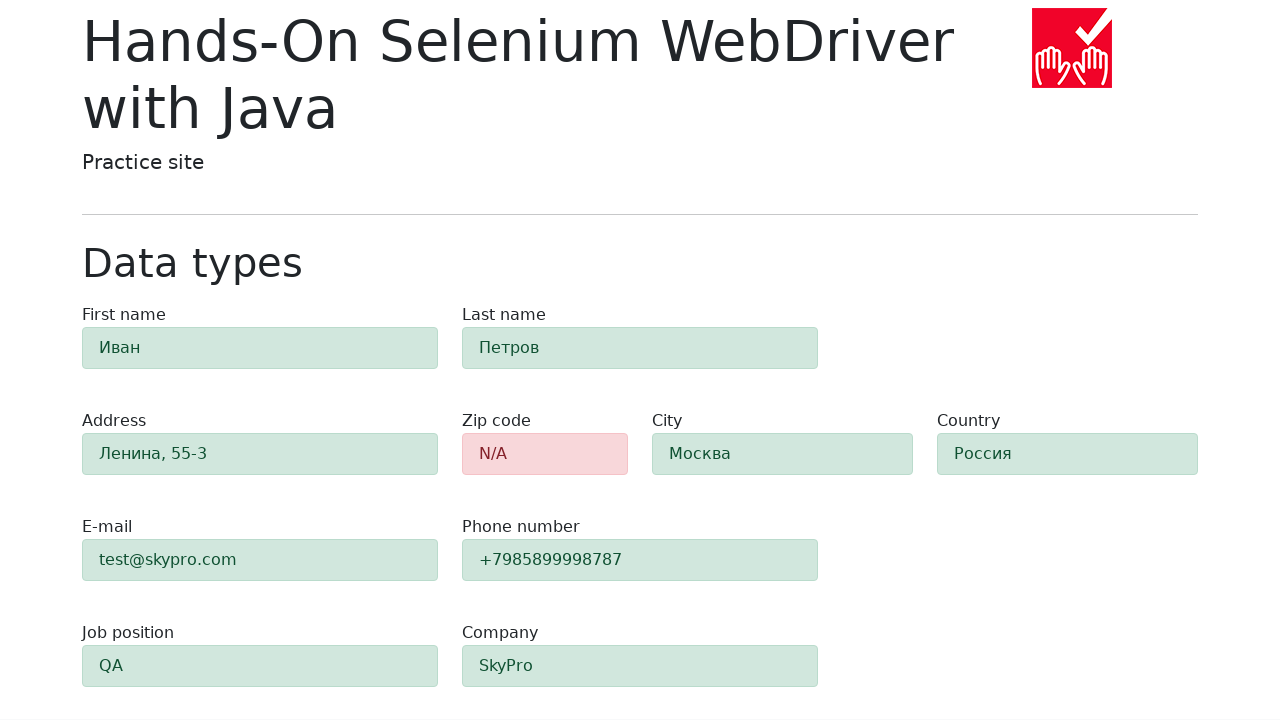

Verified #city field has 'success' class (green success styling)
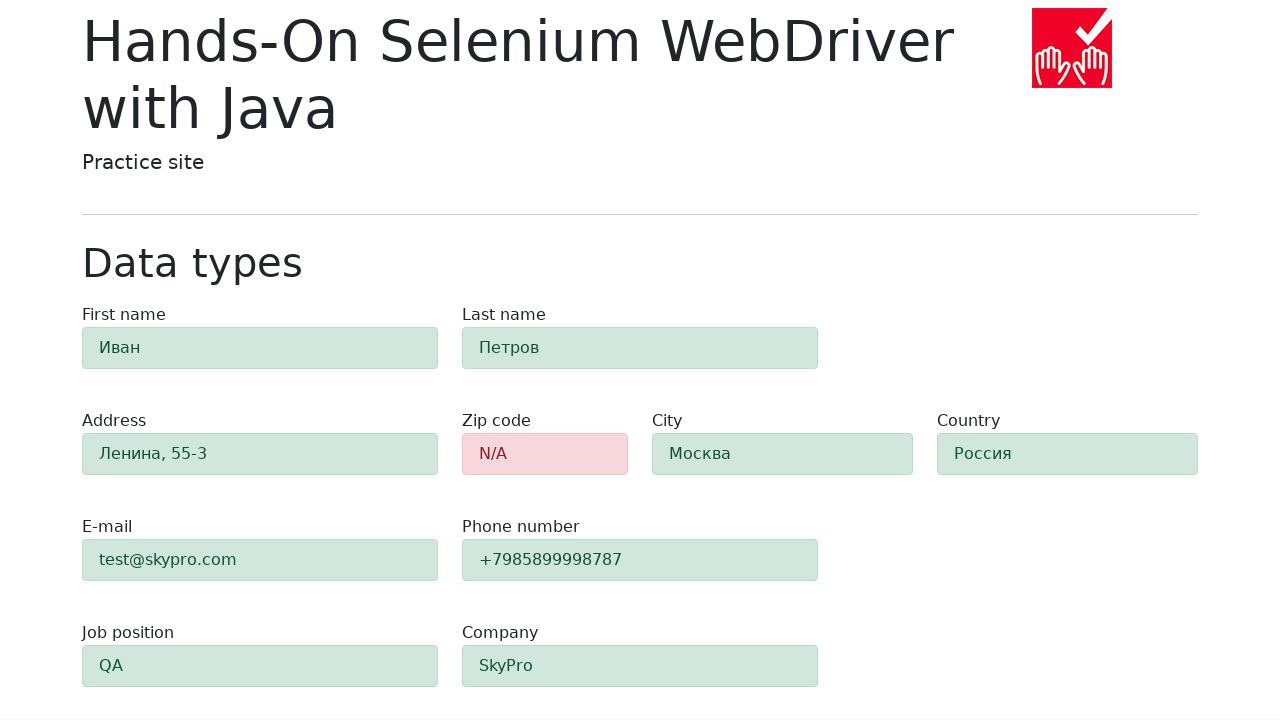

Verified #country field has 'success' class (green success styling)
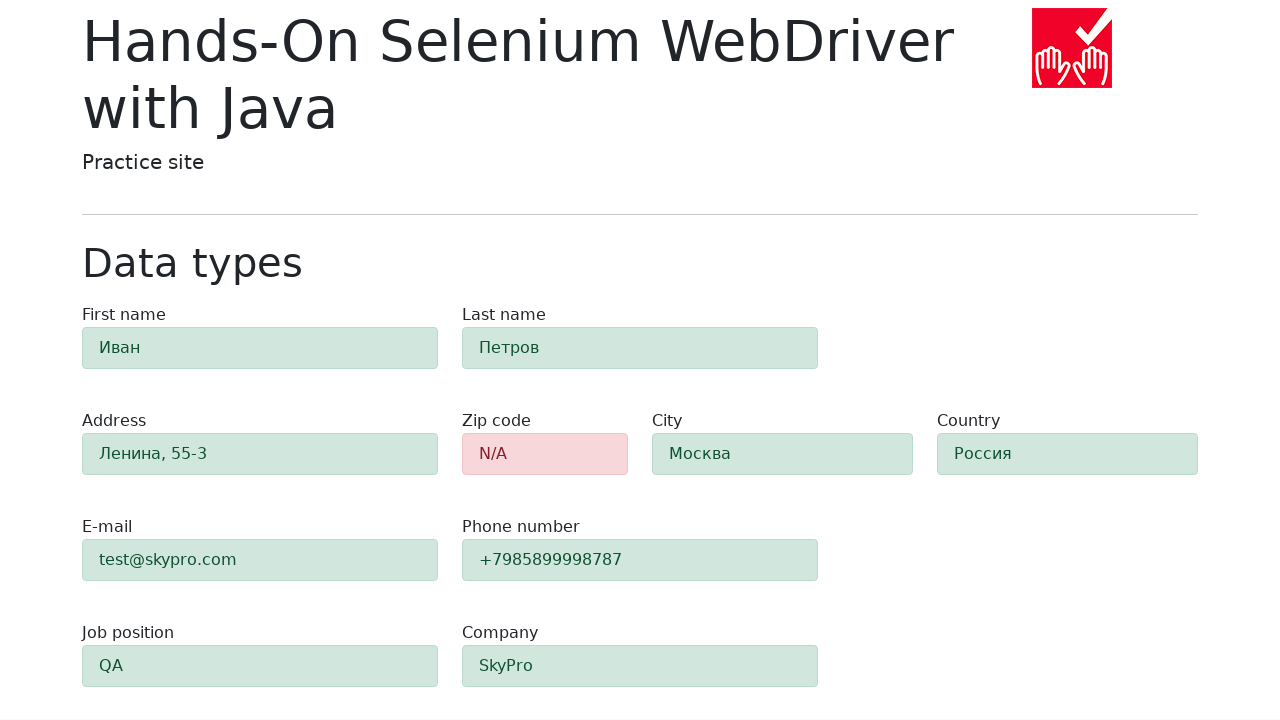

Verified #job-position field has 'success' class (green success styling)
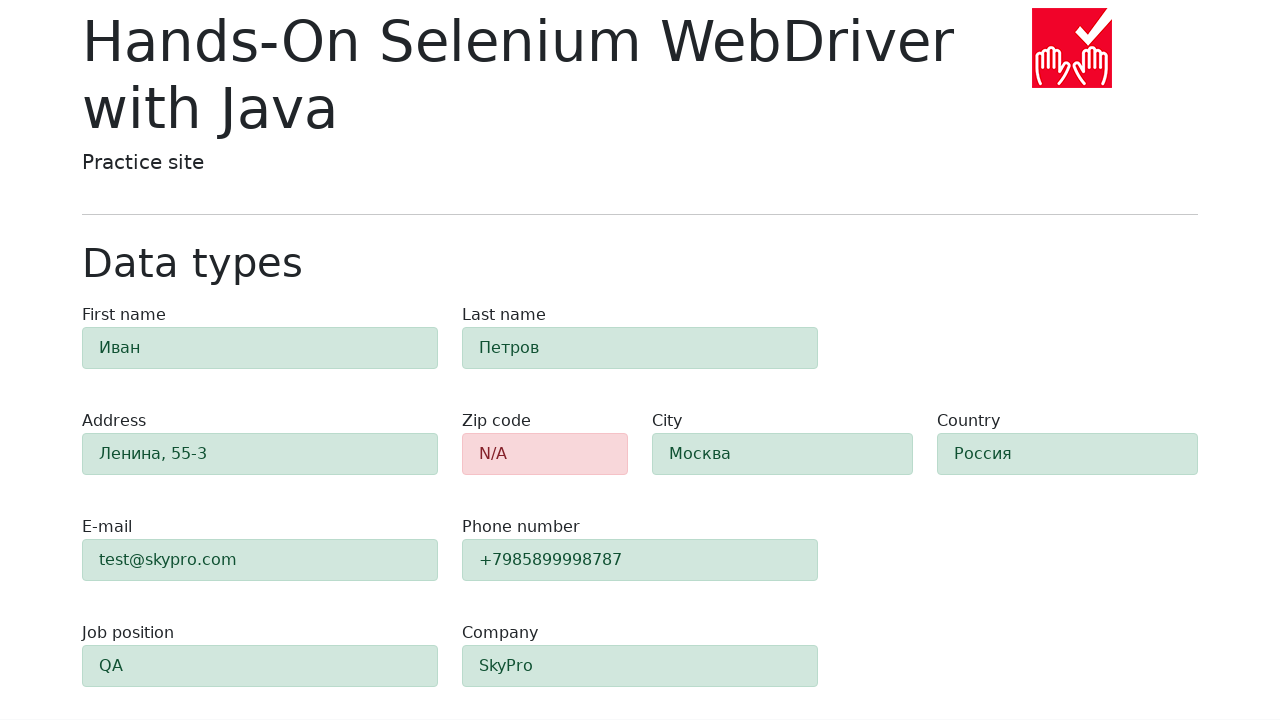

Verified #company field has 'success' class (green success styling)
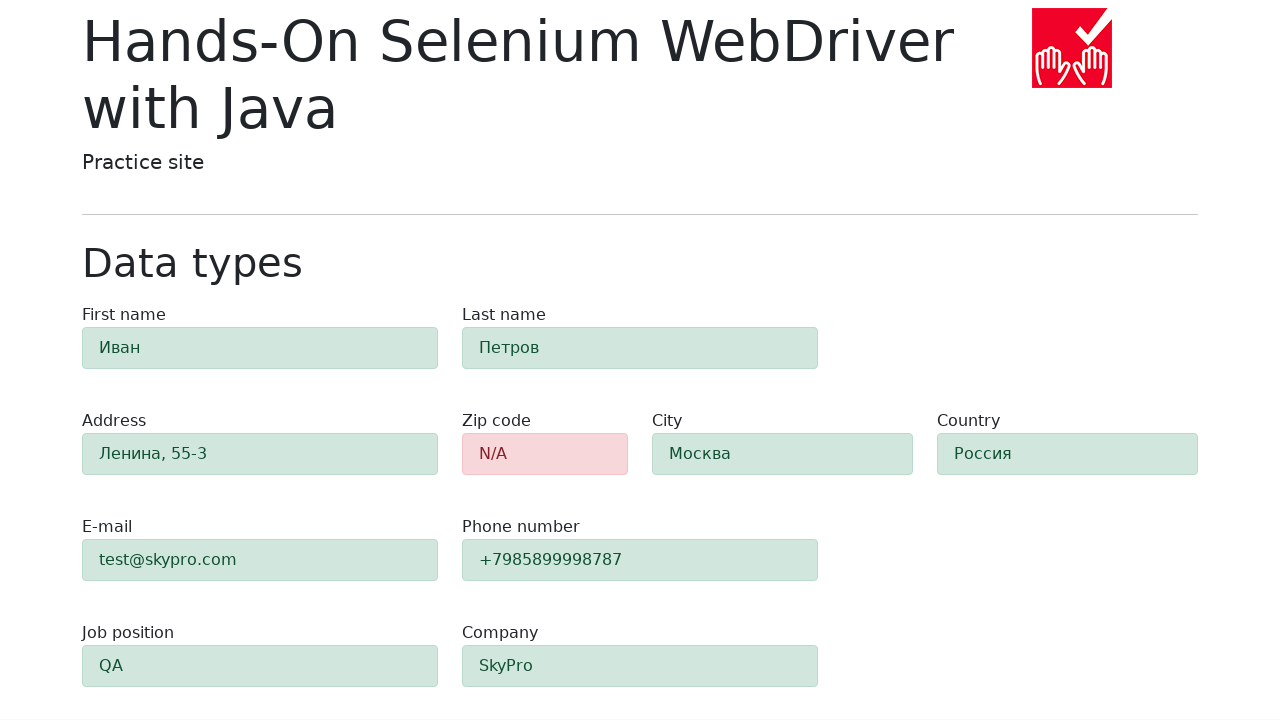

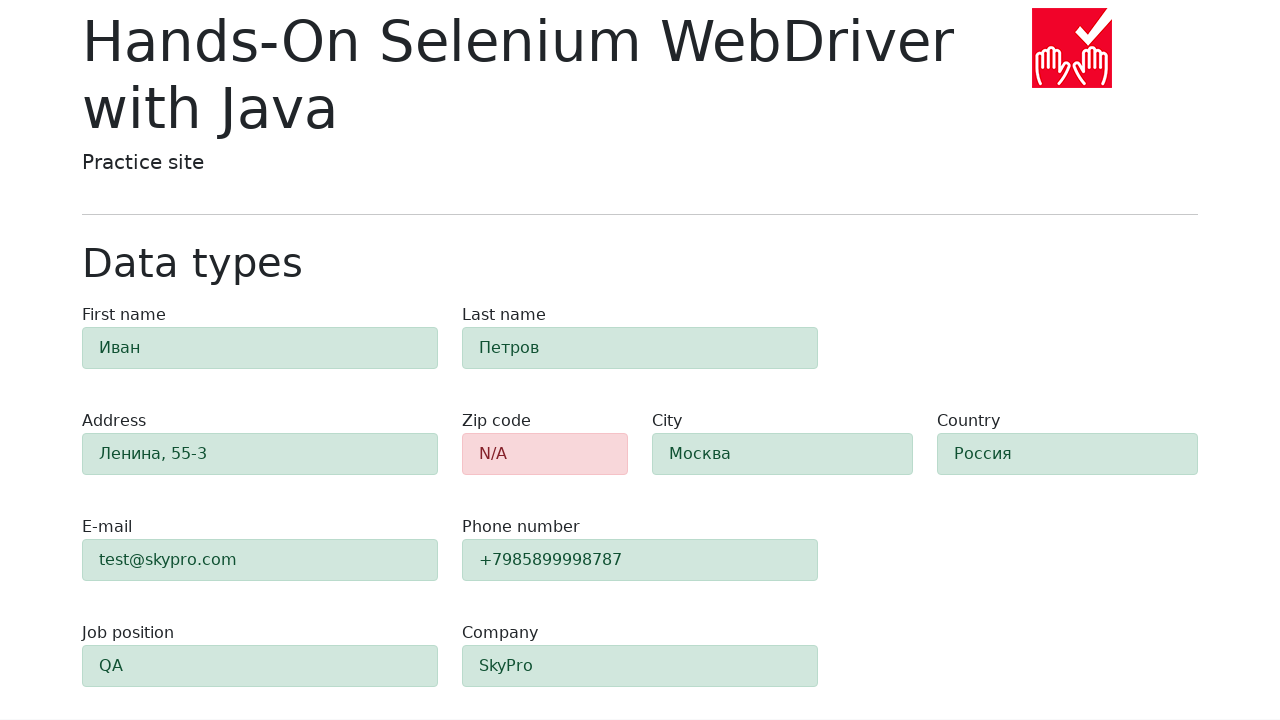